Tests keyboard input by clicking on an input field and sending arrow key presses

Starting URL: https://the-internet.herokuapp.com/key_presses

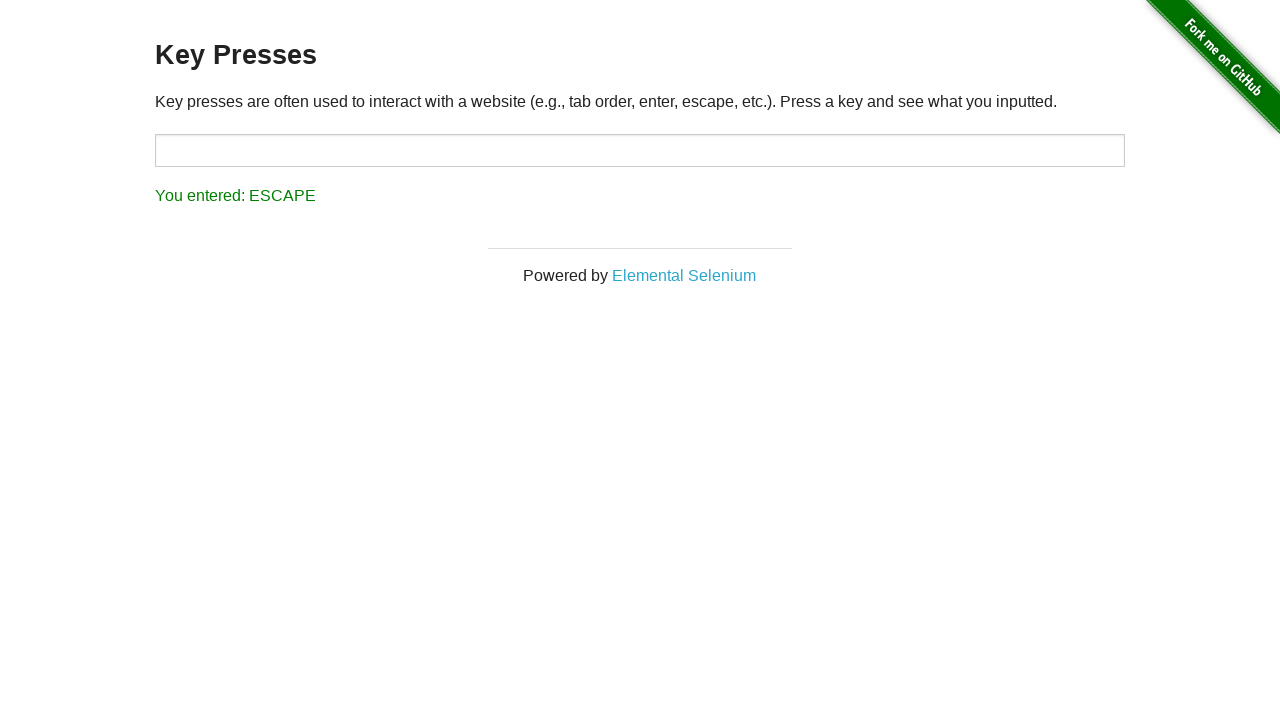

Clicked on the target input field at (640, 150) on #target
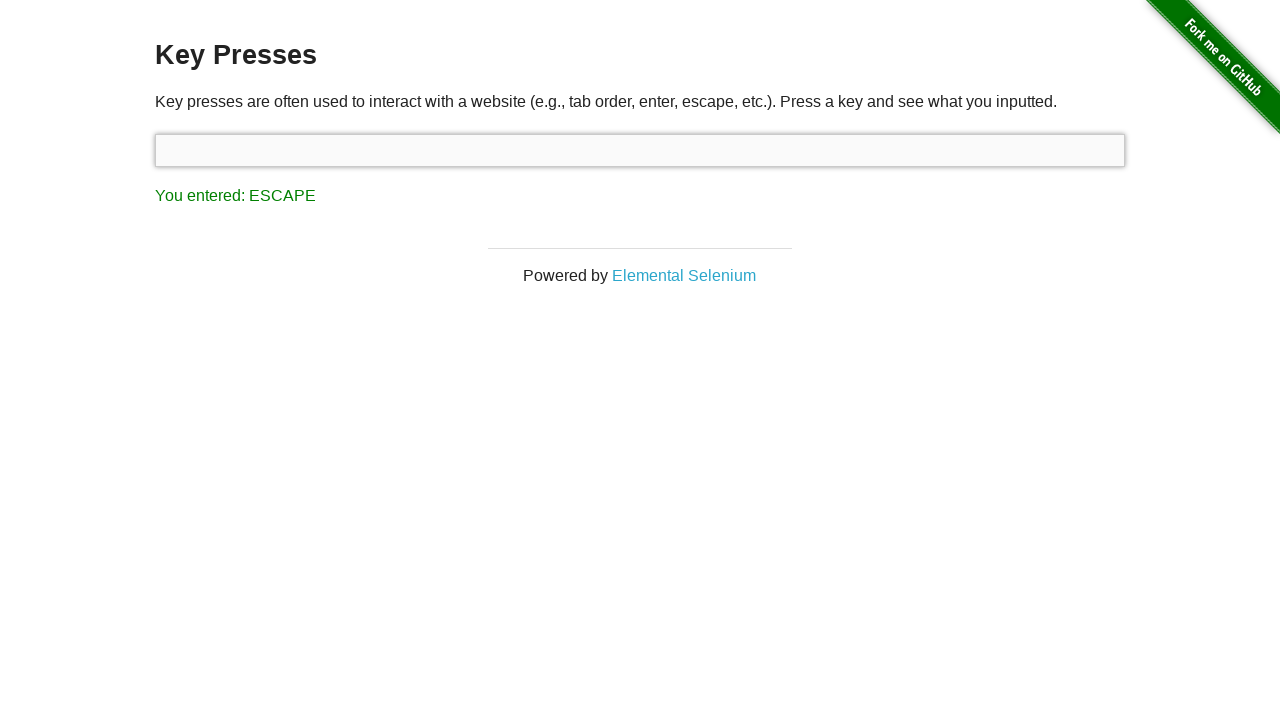

Pressed ArrowRight key in the input field on #target
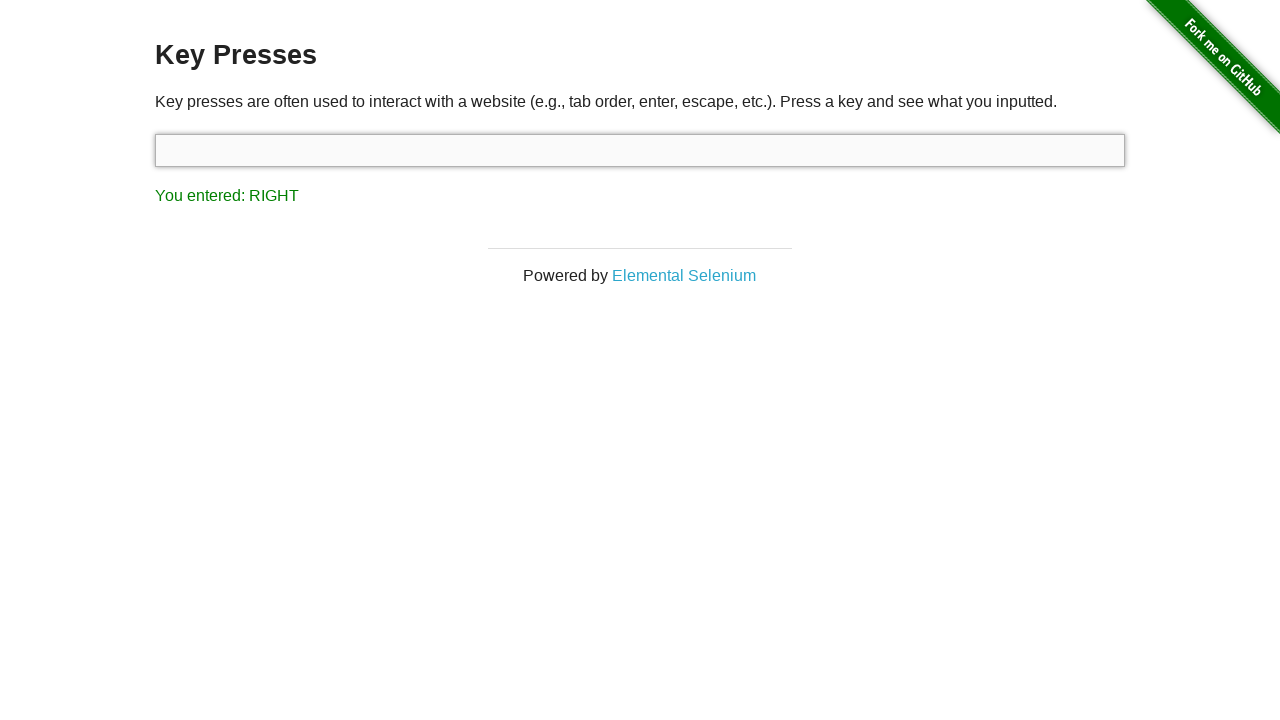

Located the result element
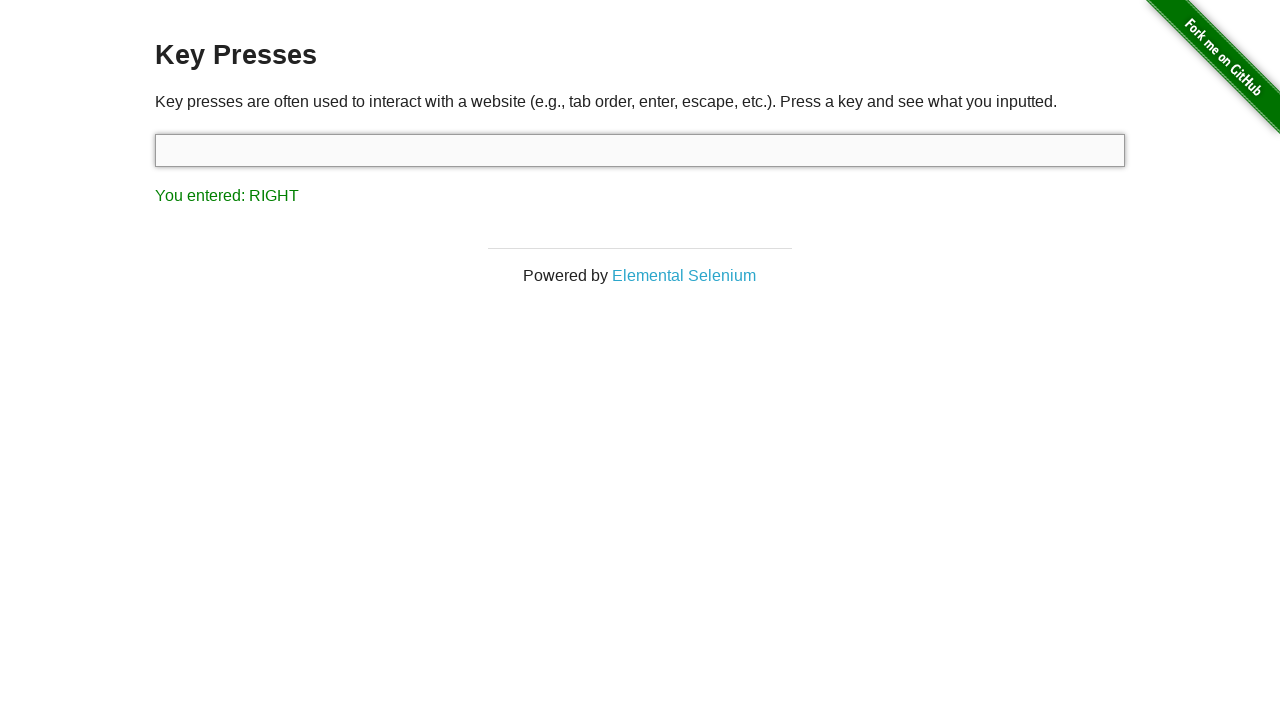

Verified result text displays 'You entered: RIGHT'
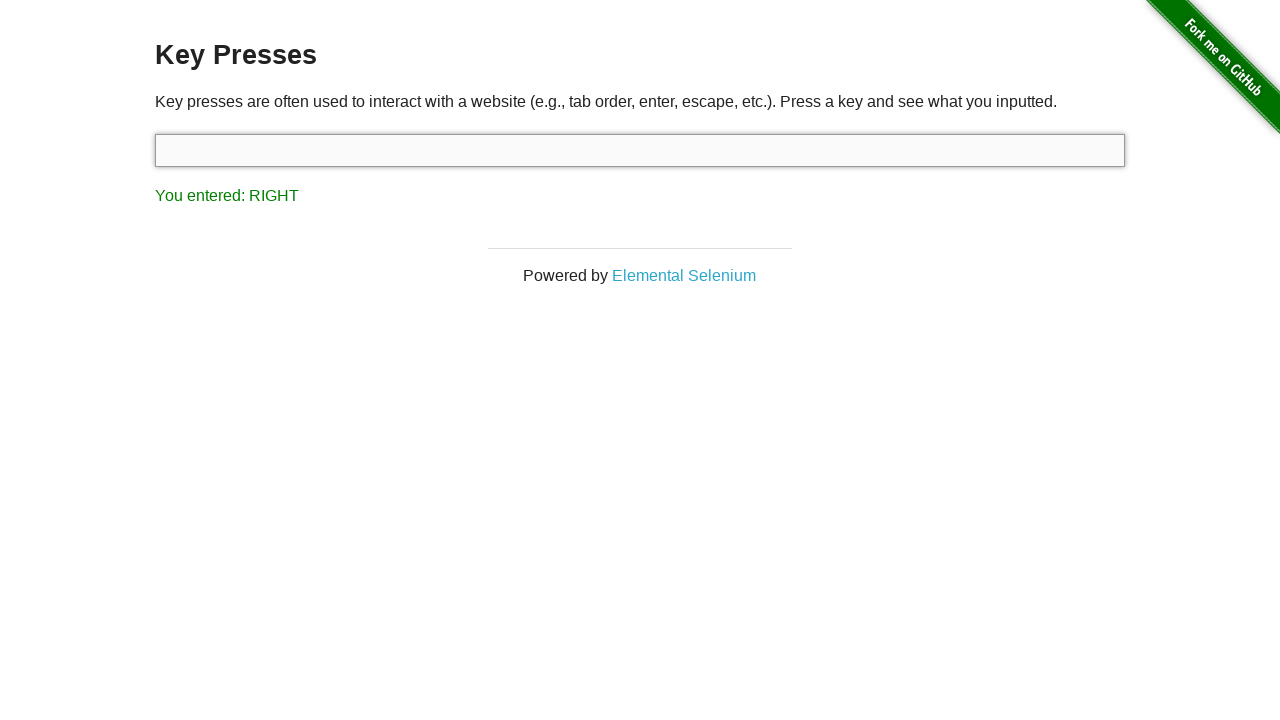

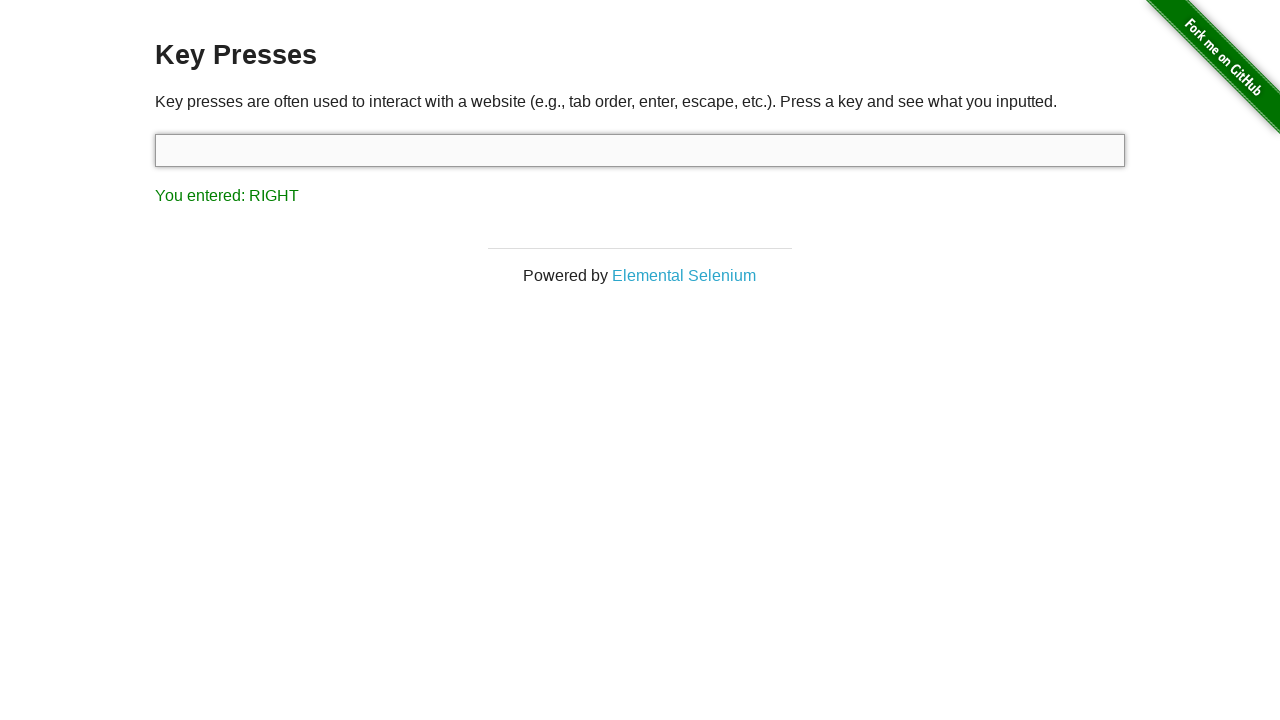